Navigates to the video page and then returns to the home page

Starting URL: https://www.rediff.com/

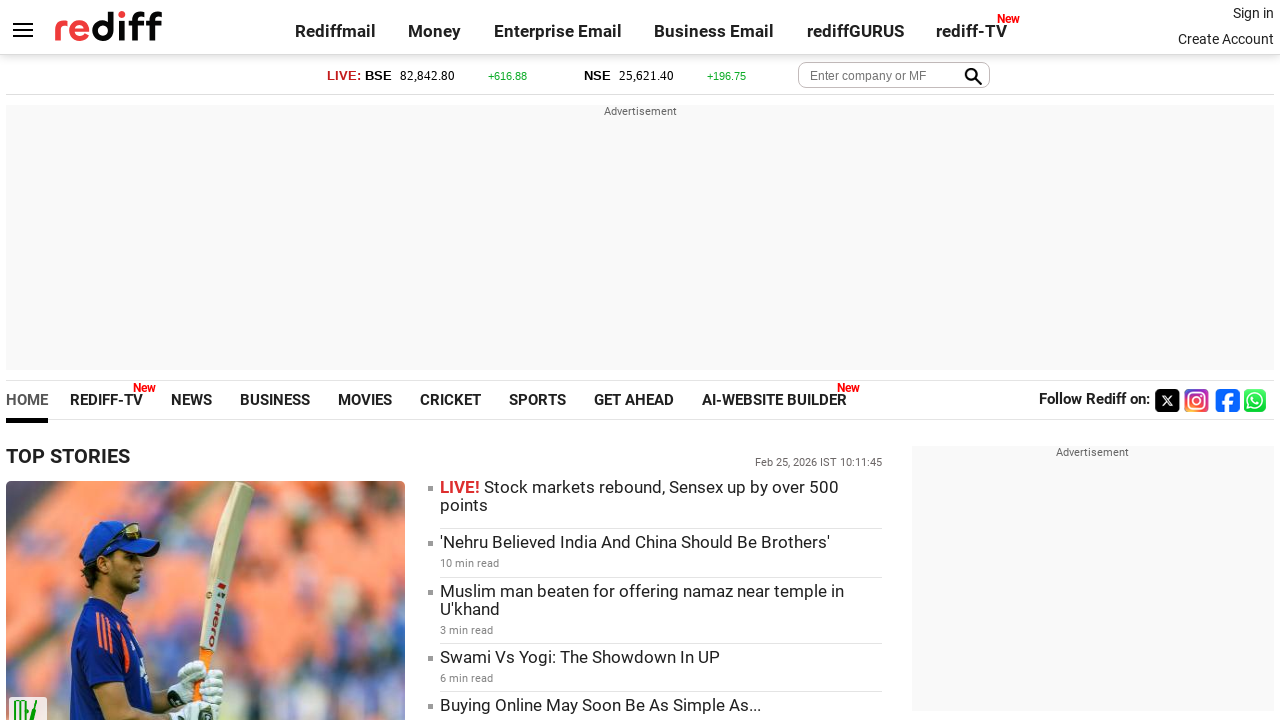

Clicked on Videos link to navigate to video page at (52, 362) on text=Videos
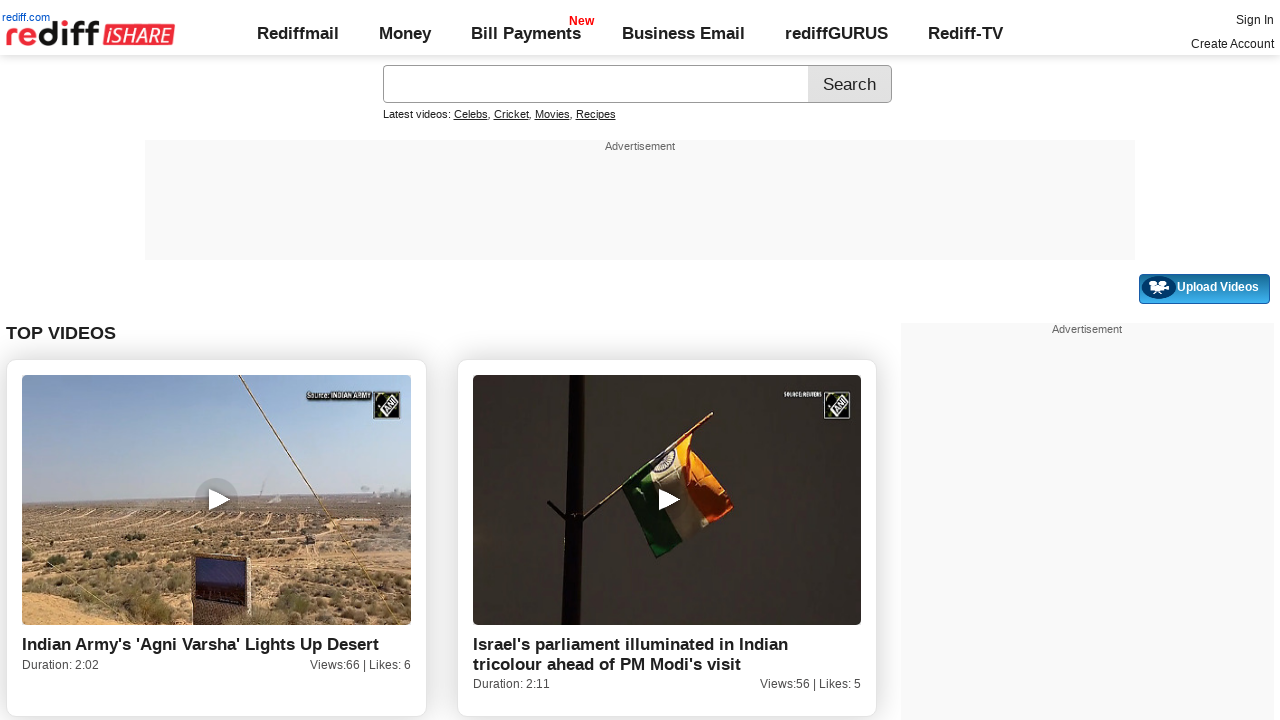

Navigated back to home page
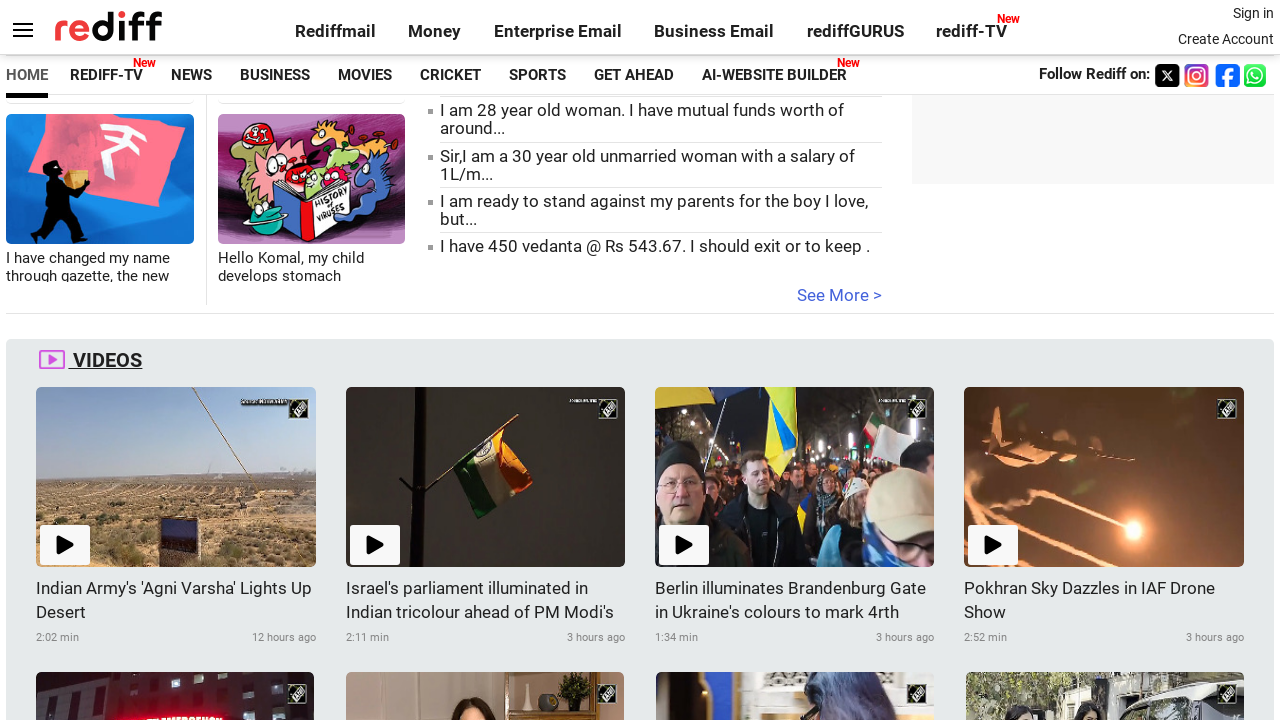

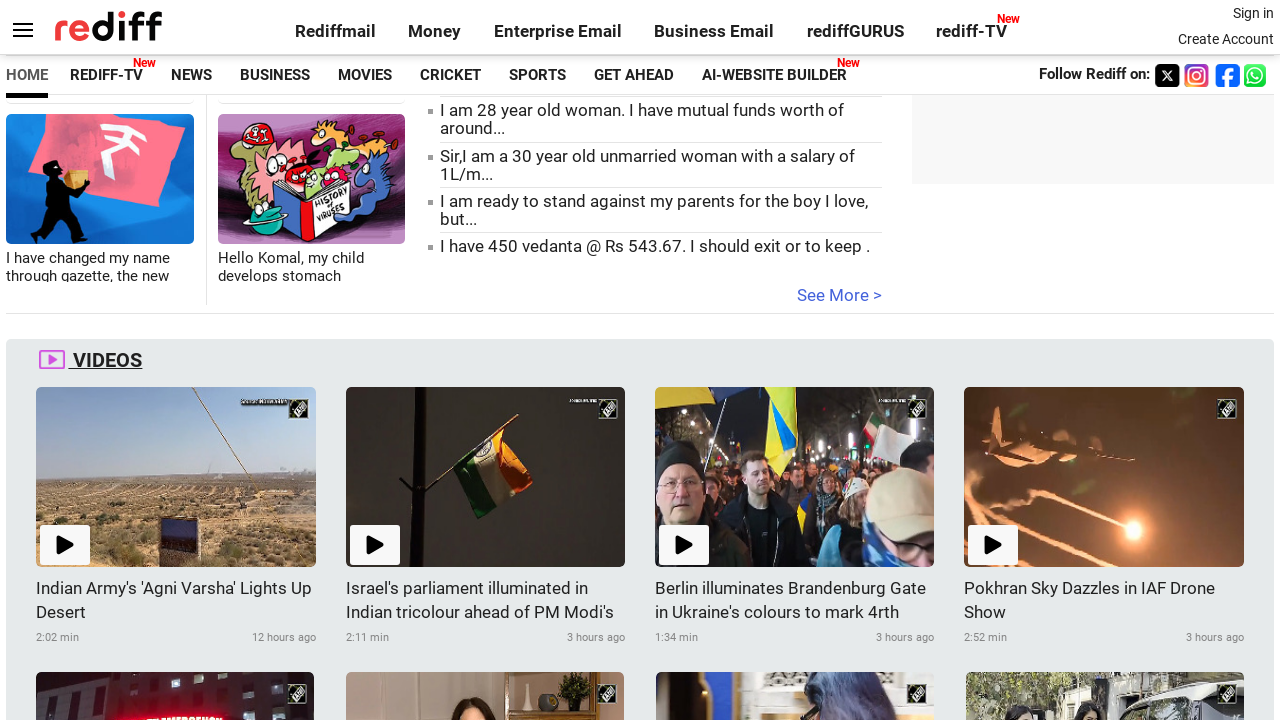